Tests JavaScript alert handling on W3Schools by switching to an iframe, triggering an alert via JavaScript execution, and accepting the alert dialog

Starting URL: https://www.w3schools.com/js/tryit.asp?filename=tryjs_alert

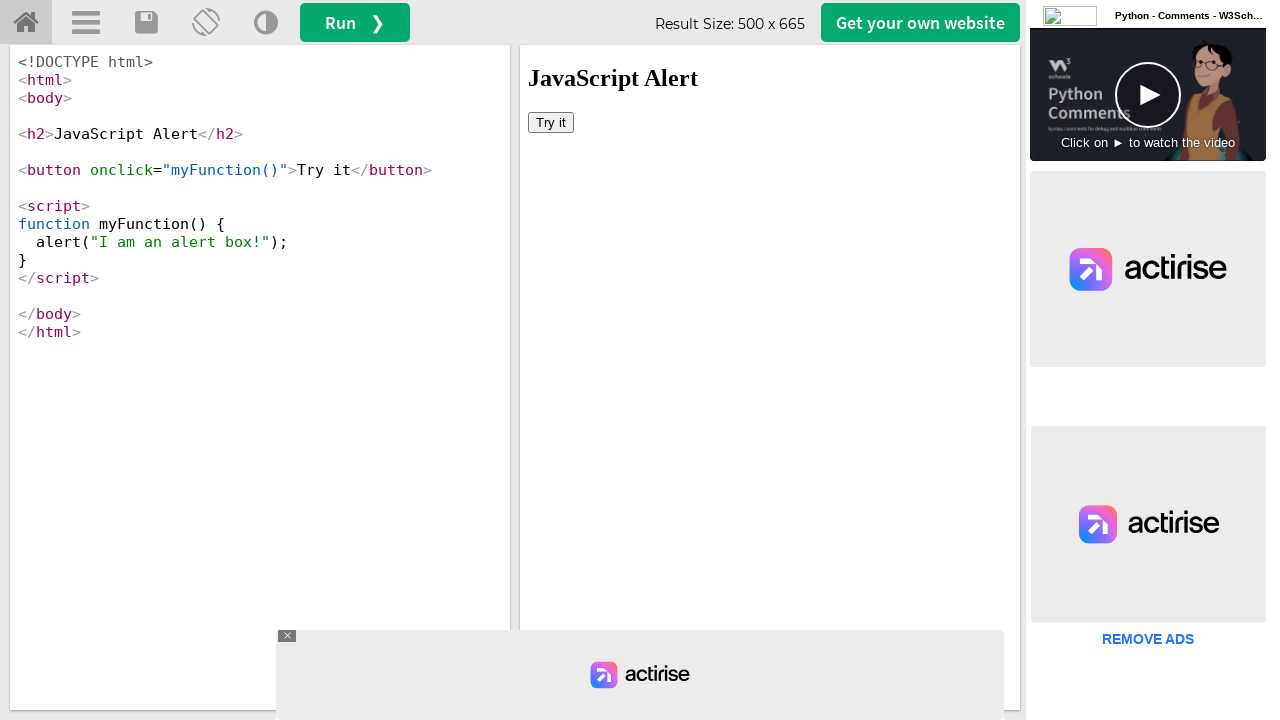

Located iframe with ID 'iframeResult' containing the demo
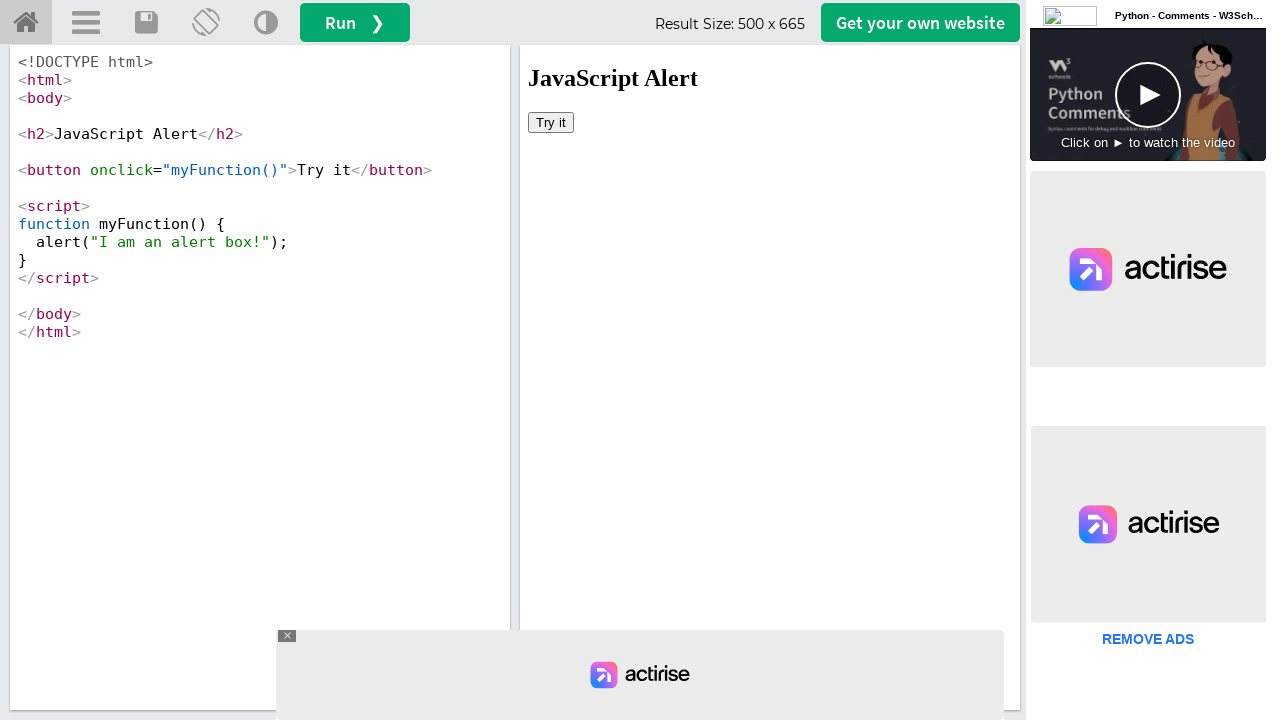

Executed JavaScript to trigger alert via myFunction()
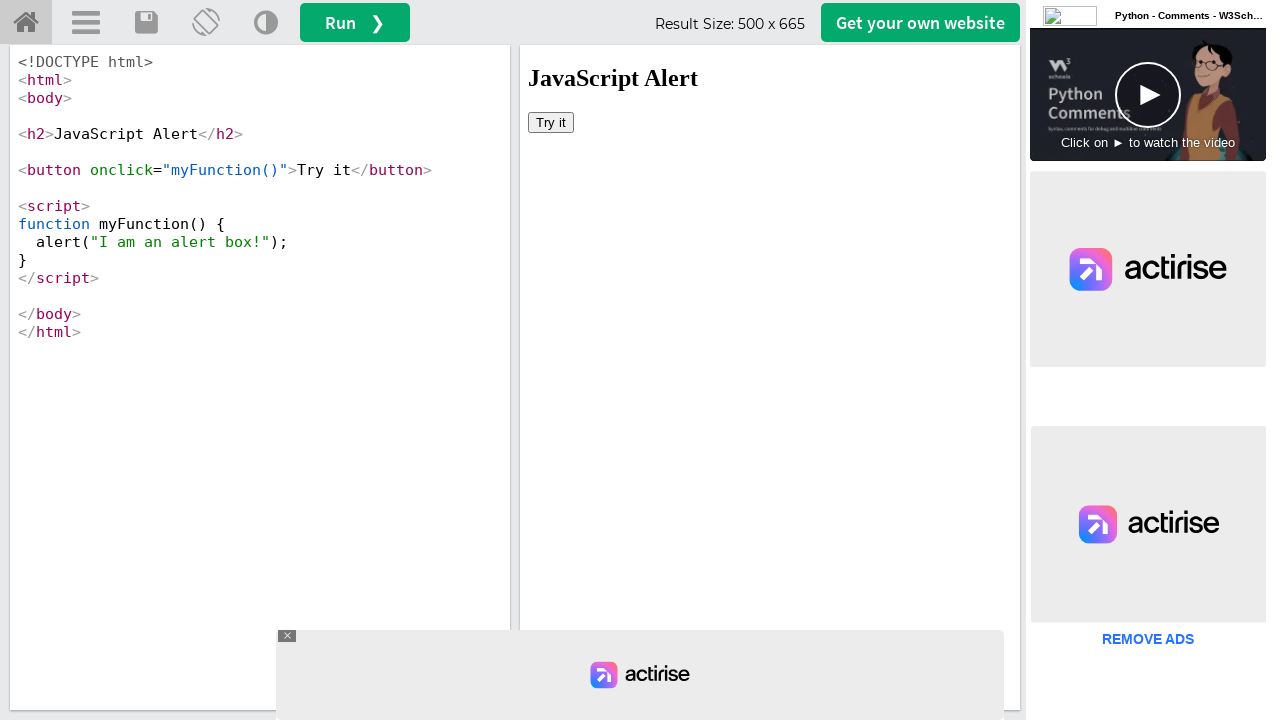

Set up dialog handler to accept any alerts
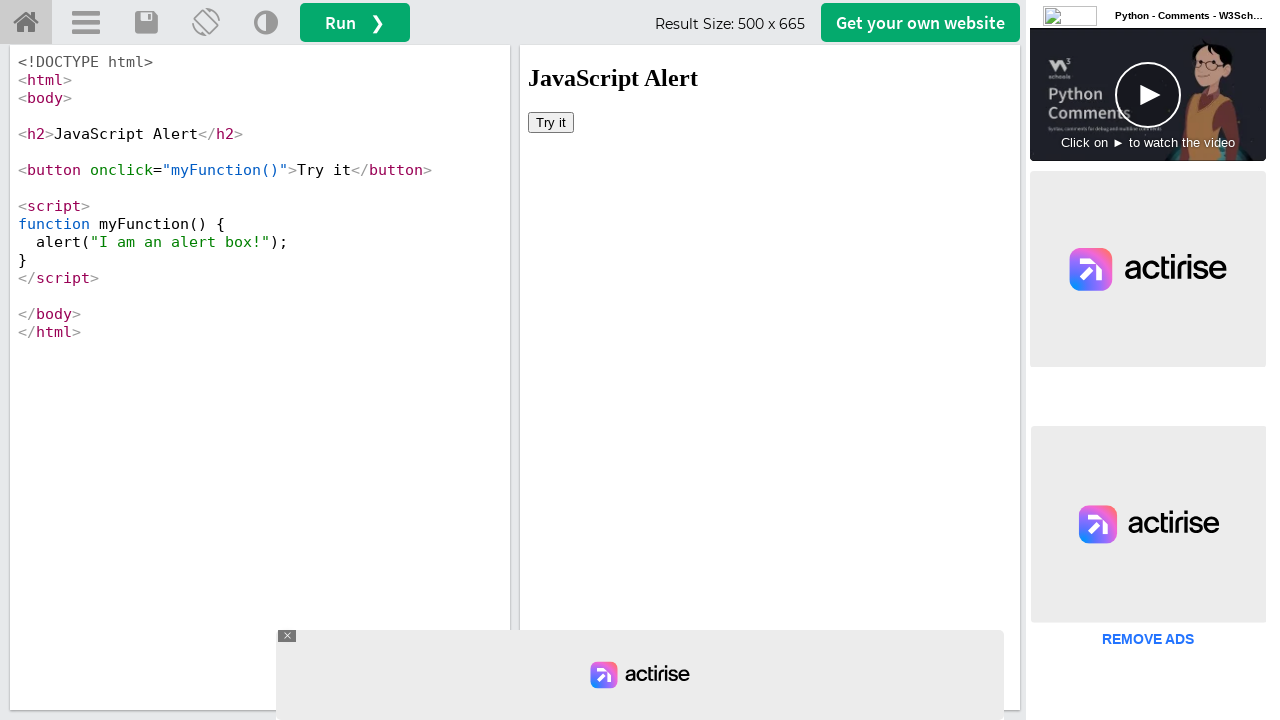

Clicked 'Try it' button inside iframe to trigger alert at (551, 122) on #iframeResult >> internal:control=enter-frame >> button:has-text('Try it')
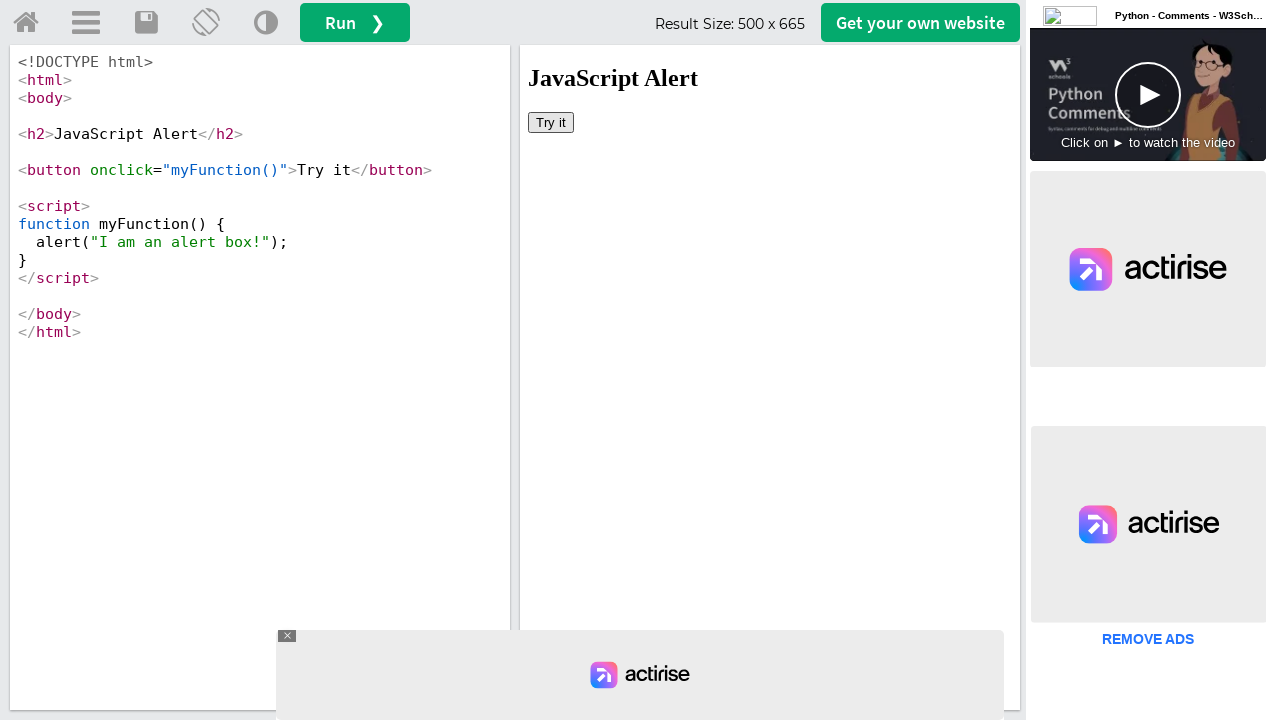

Waited 1 second for alert to be processed
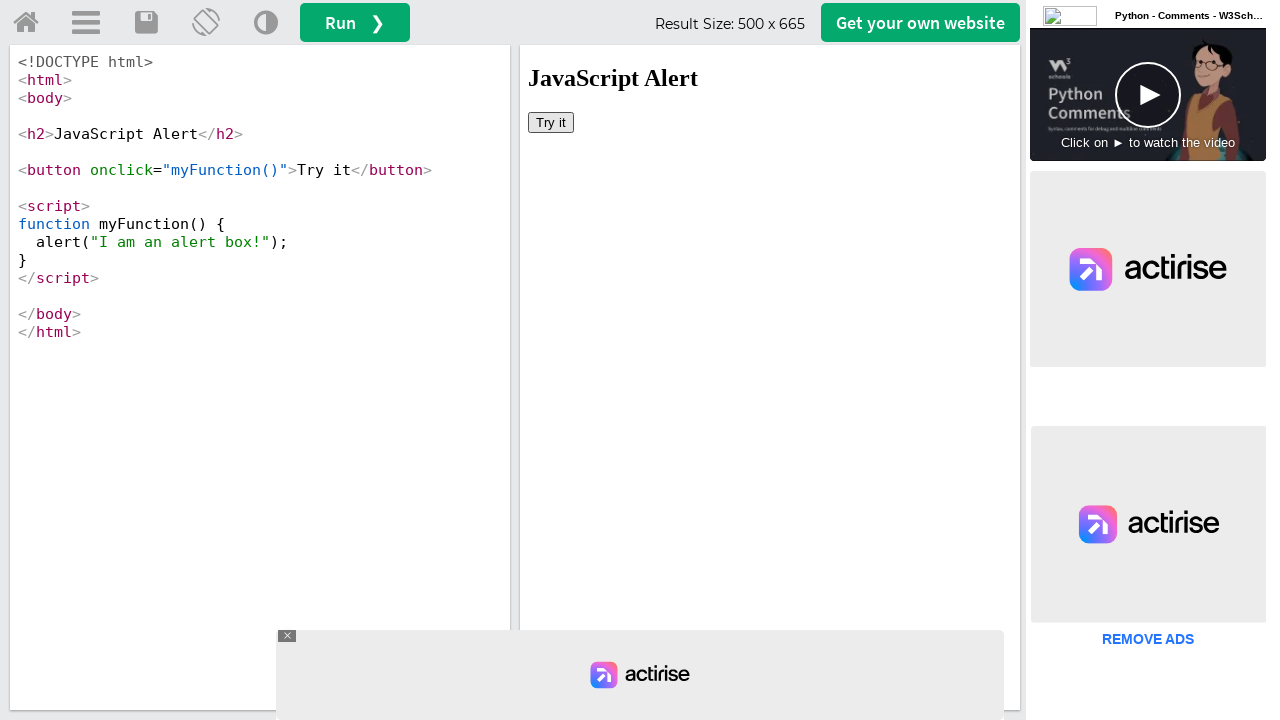

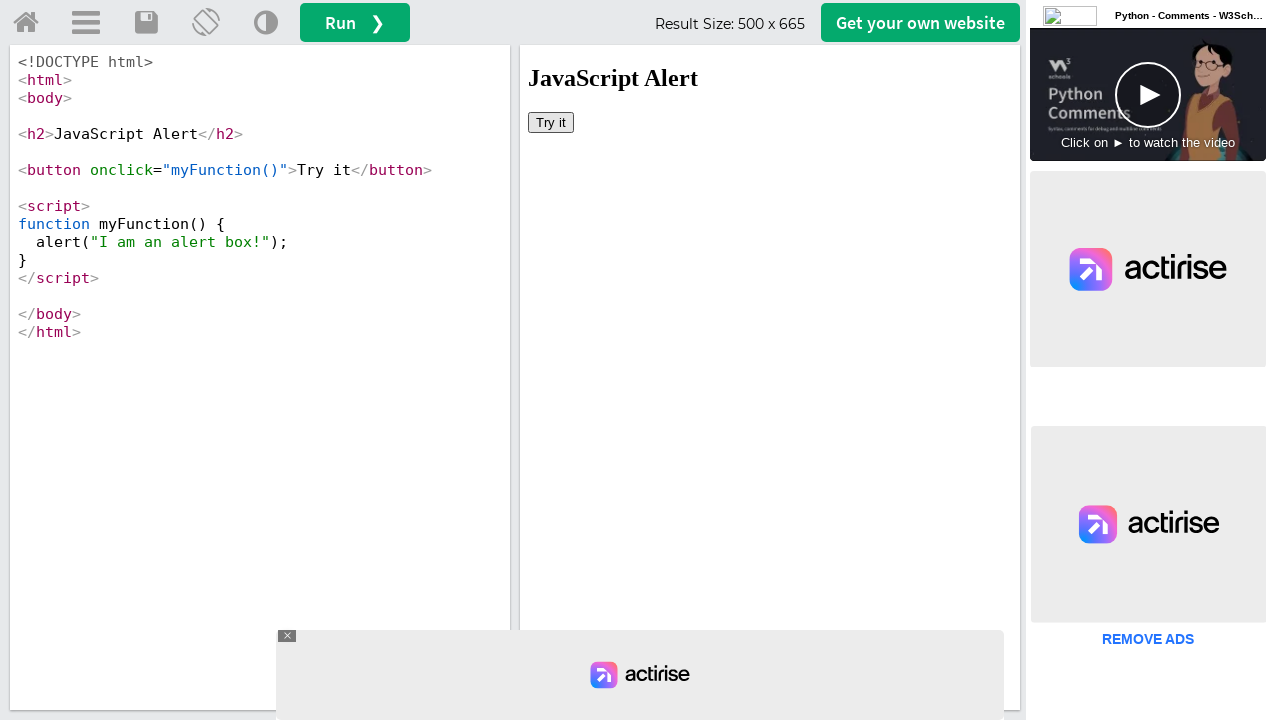